Tests JavaScript prompt alert functionality by clicking the prompt button, entering text into the alert, and accepting it

Starting URL: https://the-internet.herokuapp.com/javascript_alerts

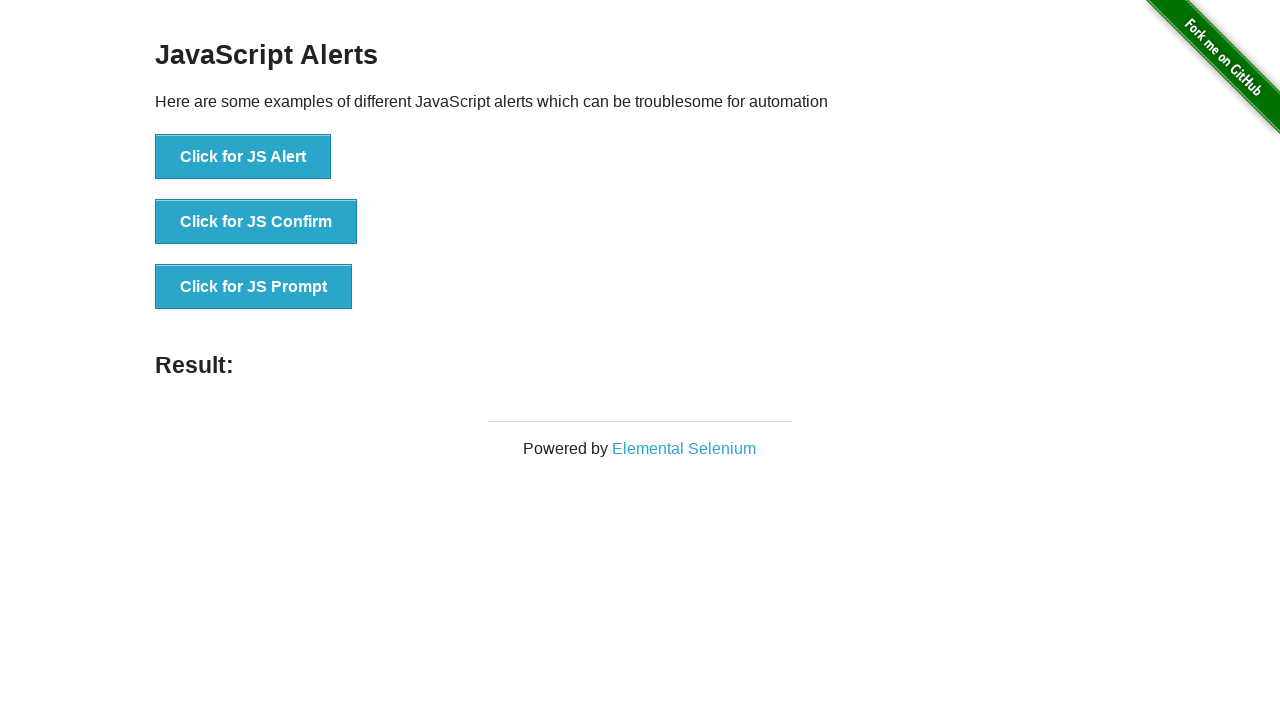

Clicked the JS Prompt button at (254, 287) on #content > div > ul > li:nth-child(3) > button
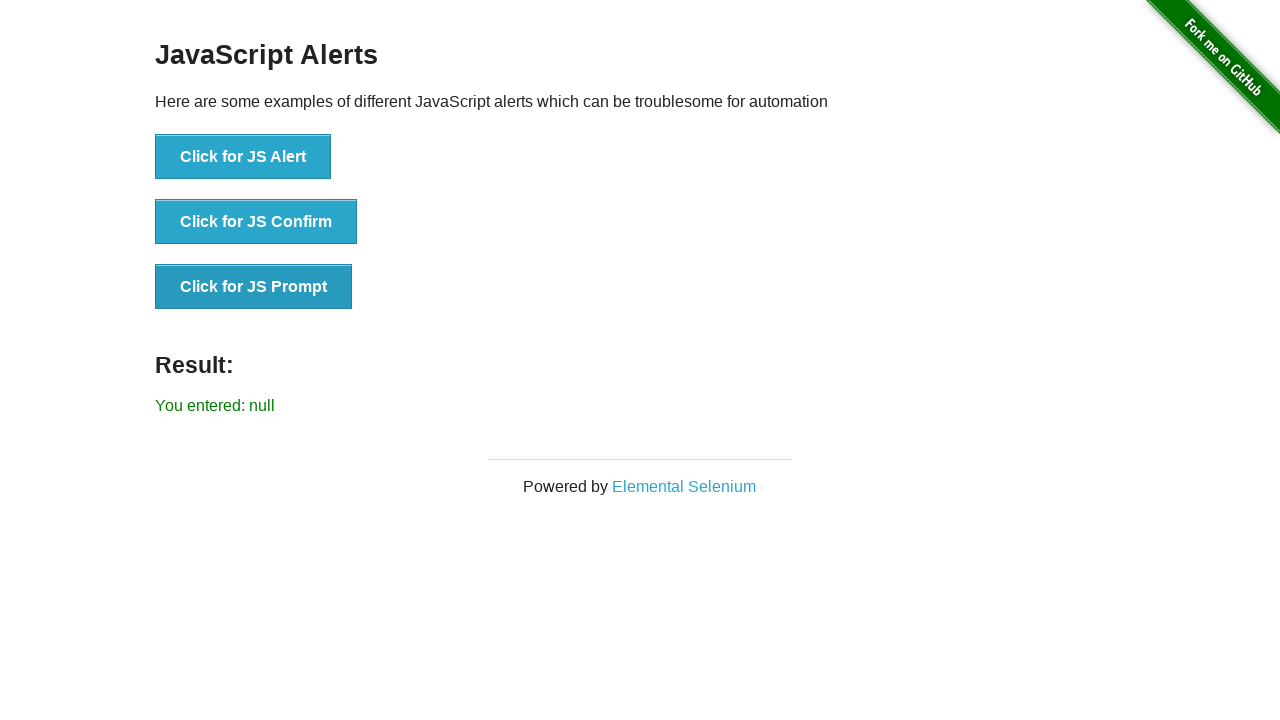

Set up dialog handler to accept prompt with text 'Yes turjo is the boss'
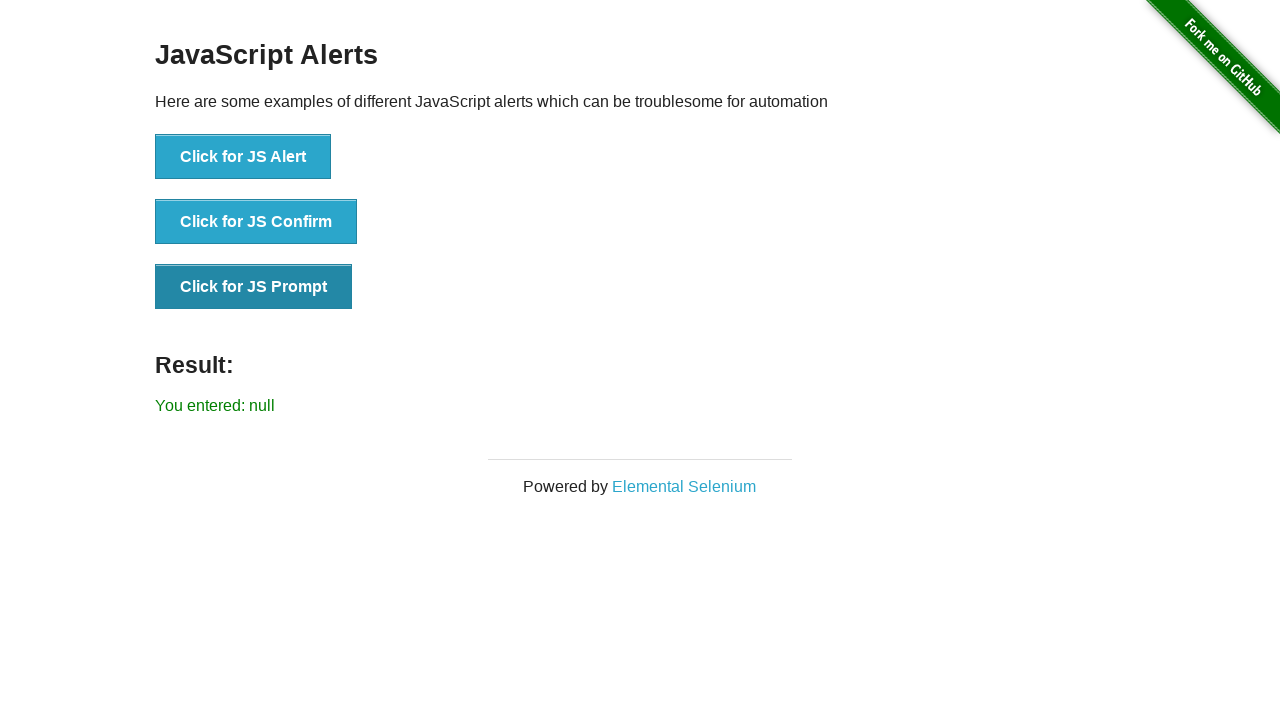

Clicked the JS Prompt button again to trigger dialog at (254, 287) on #content > div > ul > li:nth-child(3) > button
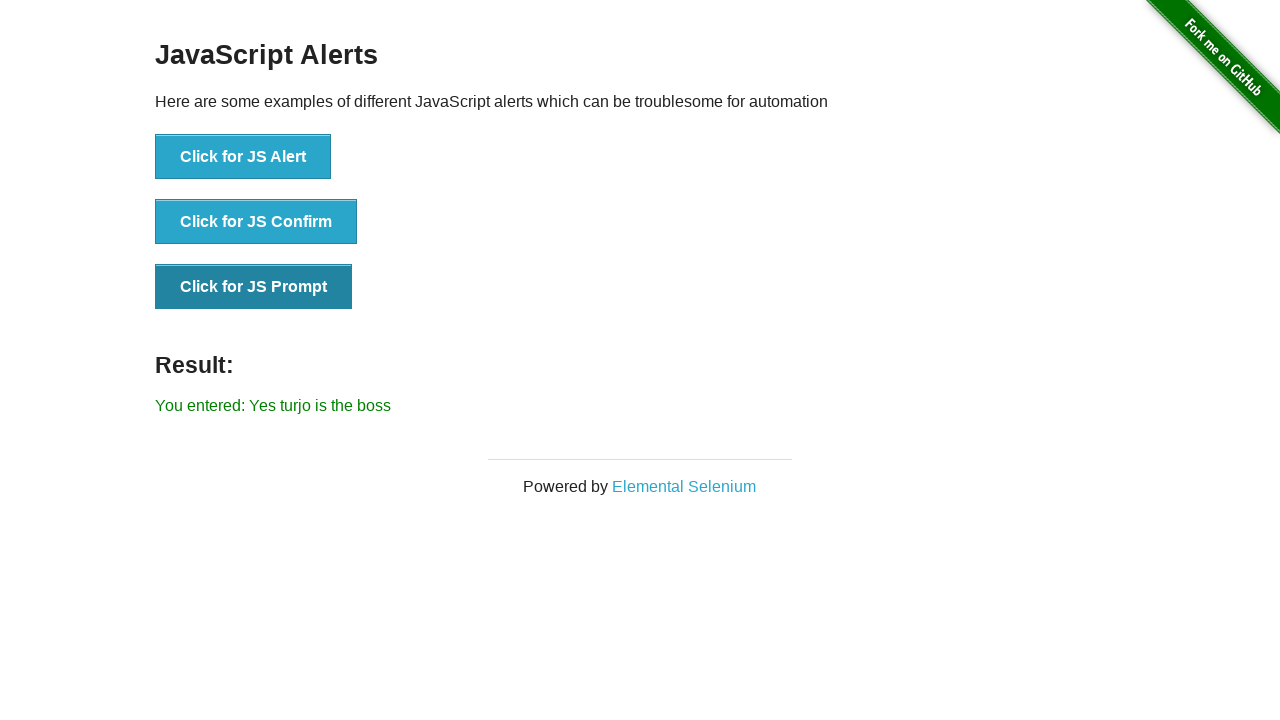

Result message displayed after accepting prompt
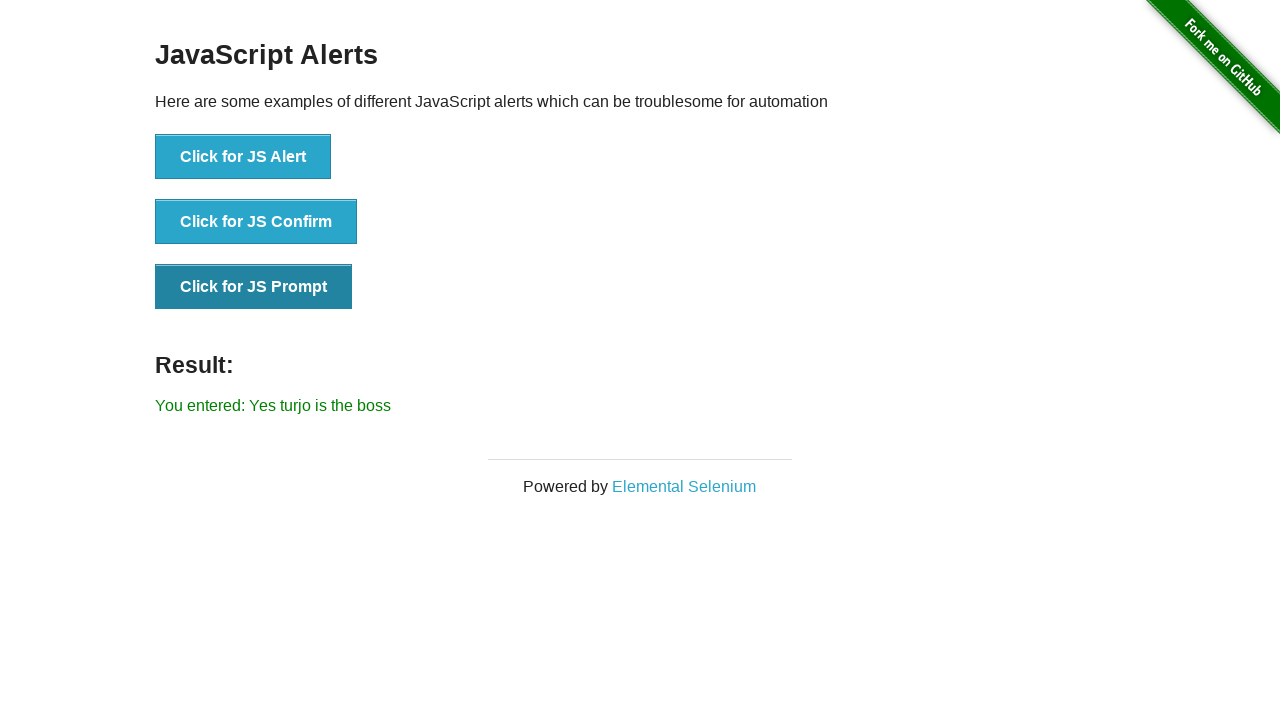

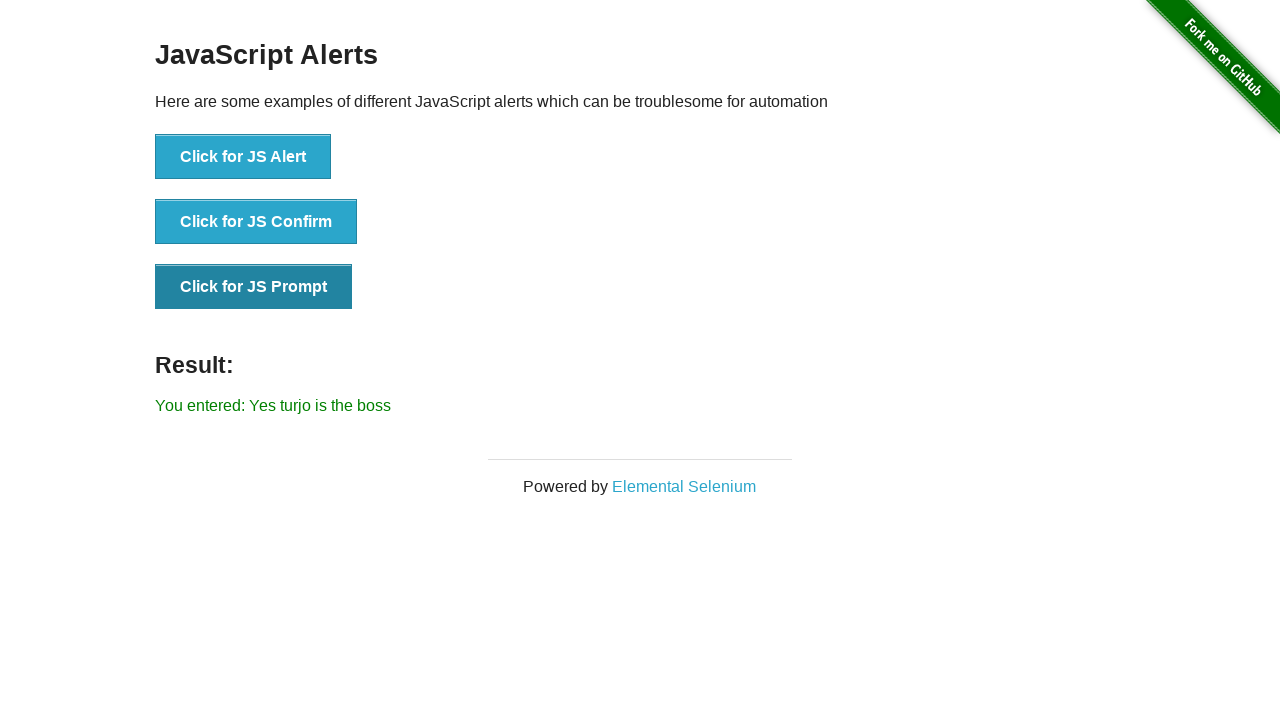